Verifies placeholder text in the arrears payment form fields (score number, sum, email) on the MTS Belarus website

Starting URL: https://www.mts.by/

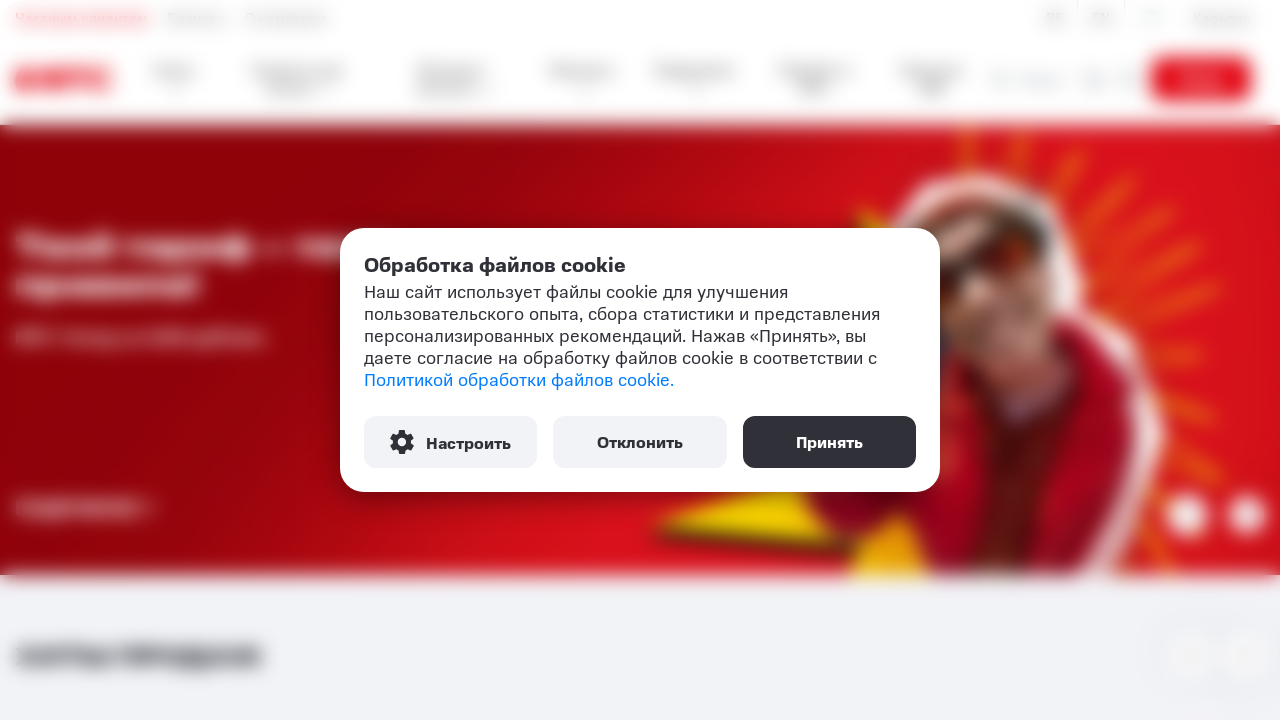

Retrieved placeholder text from score number field (#score-arrears)
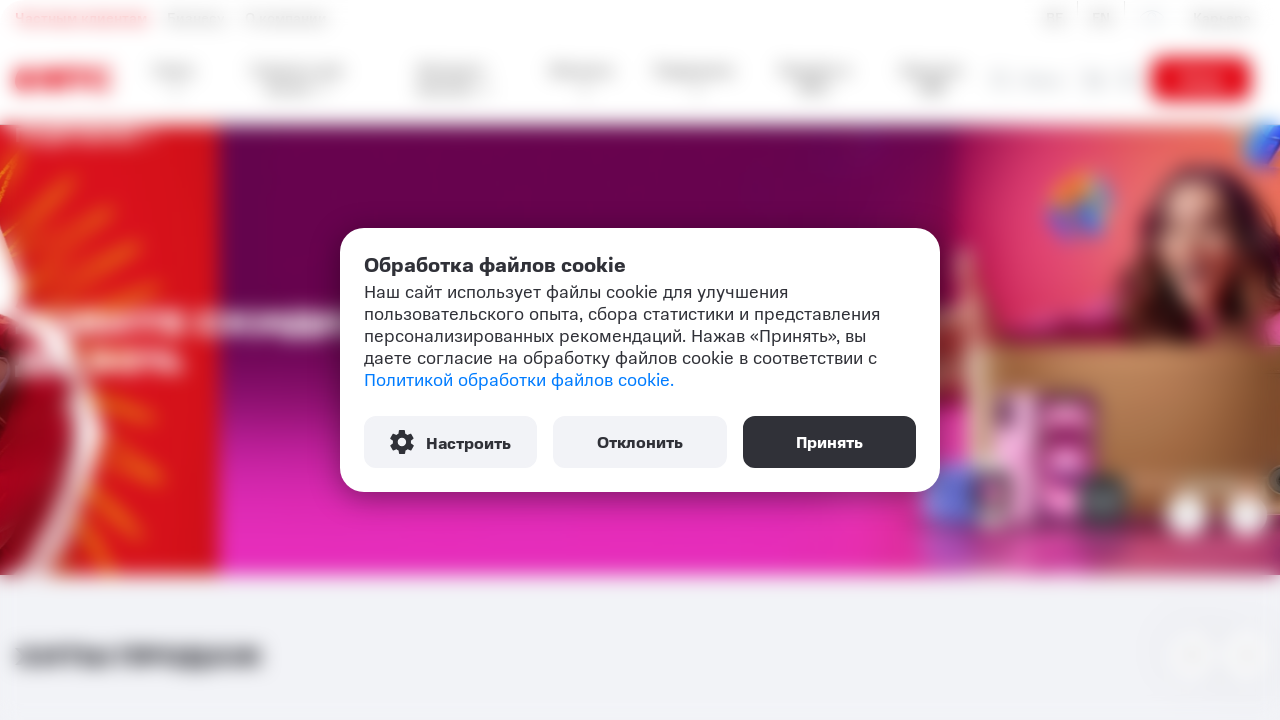

Retrieved placeholder text from sum field (#arrears-sum)
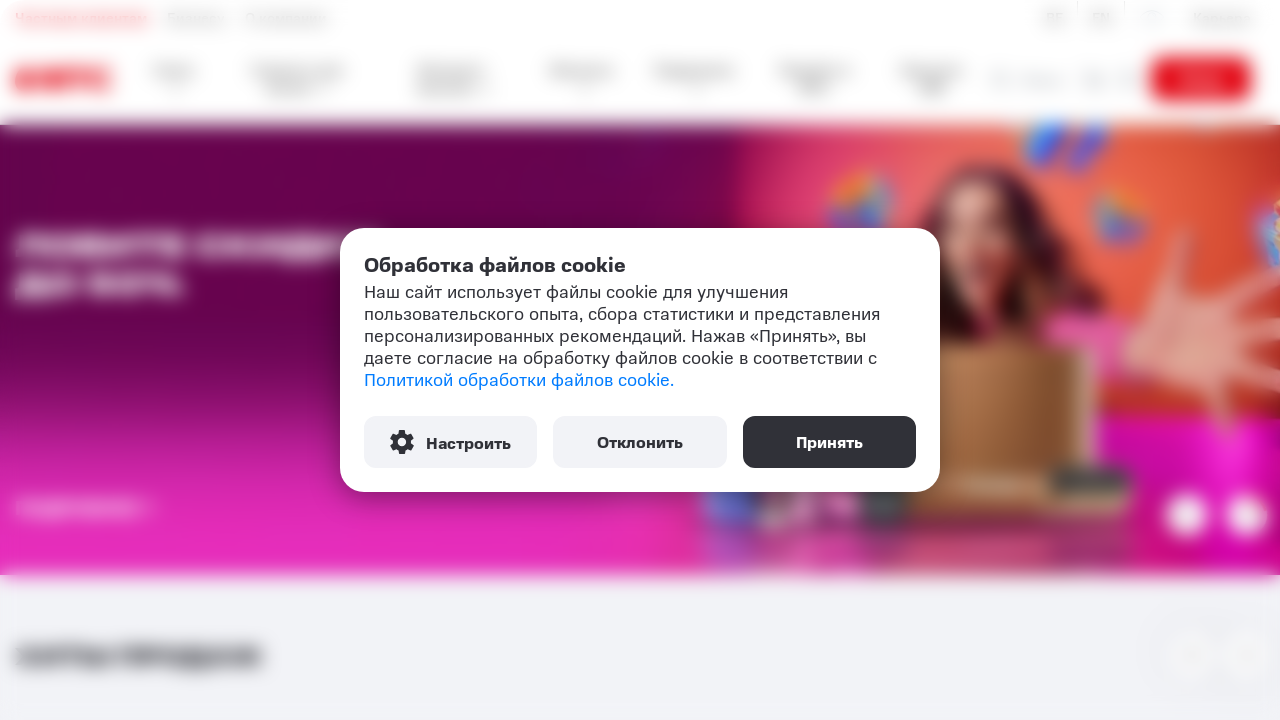

Retrieved placeholder text from email field (#arrears-email)
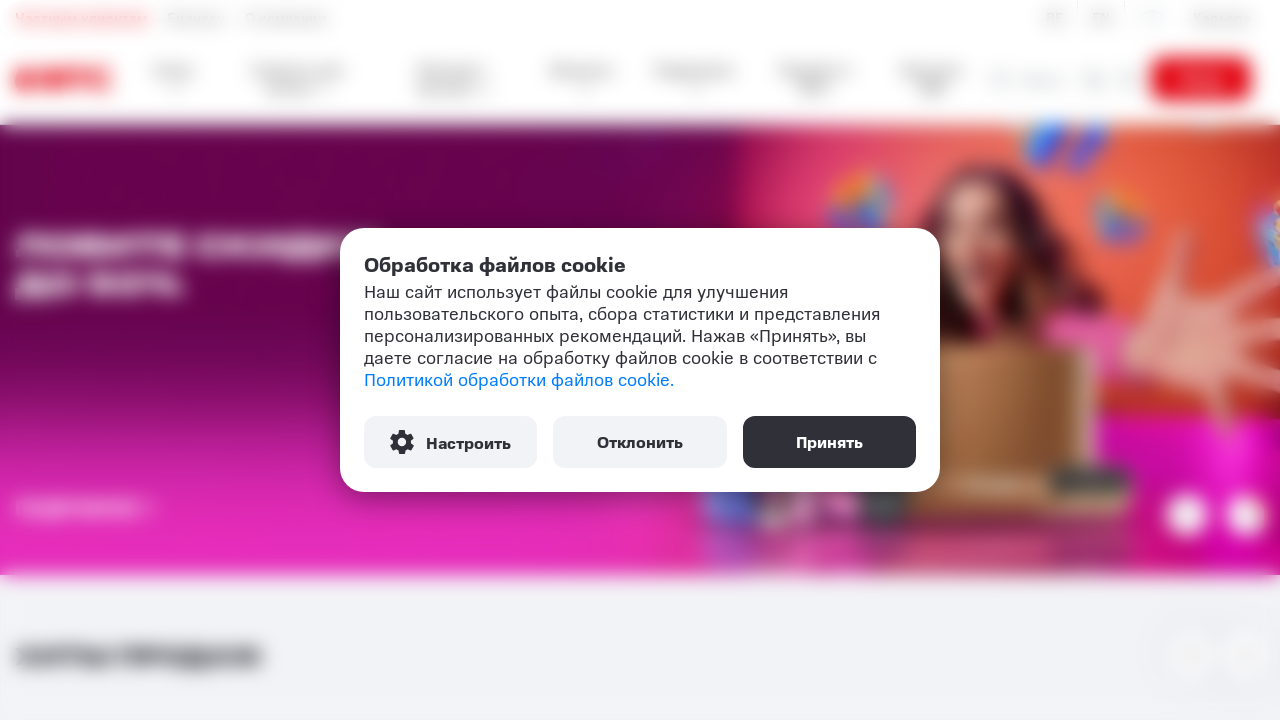

Verified score number placeholder text is 'Номер счета на 2073'
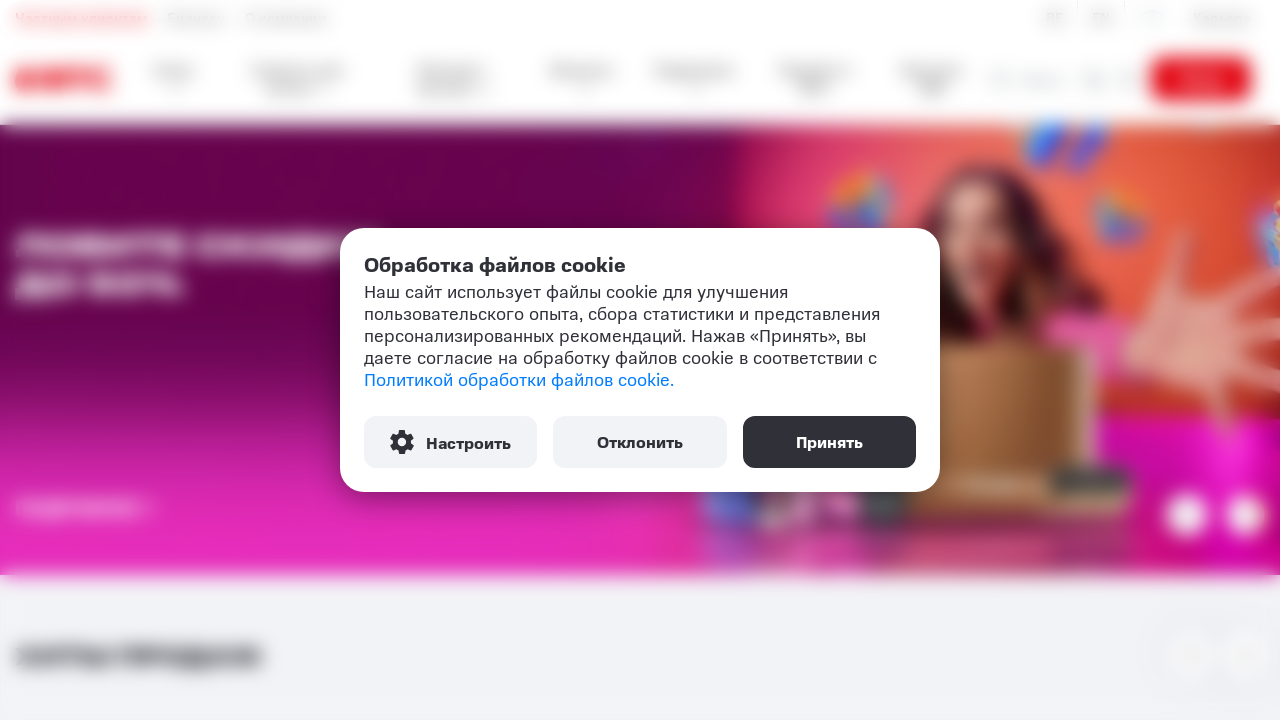

Verified sum placeholder text is 'Сумма'
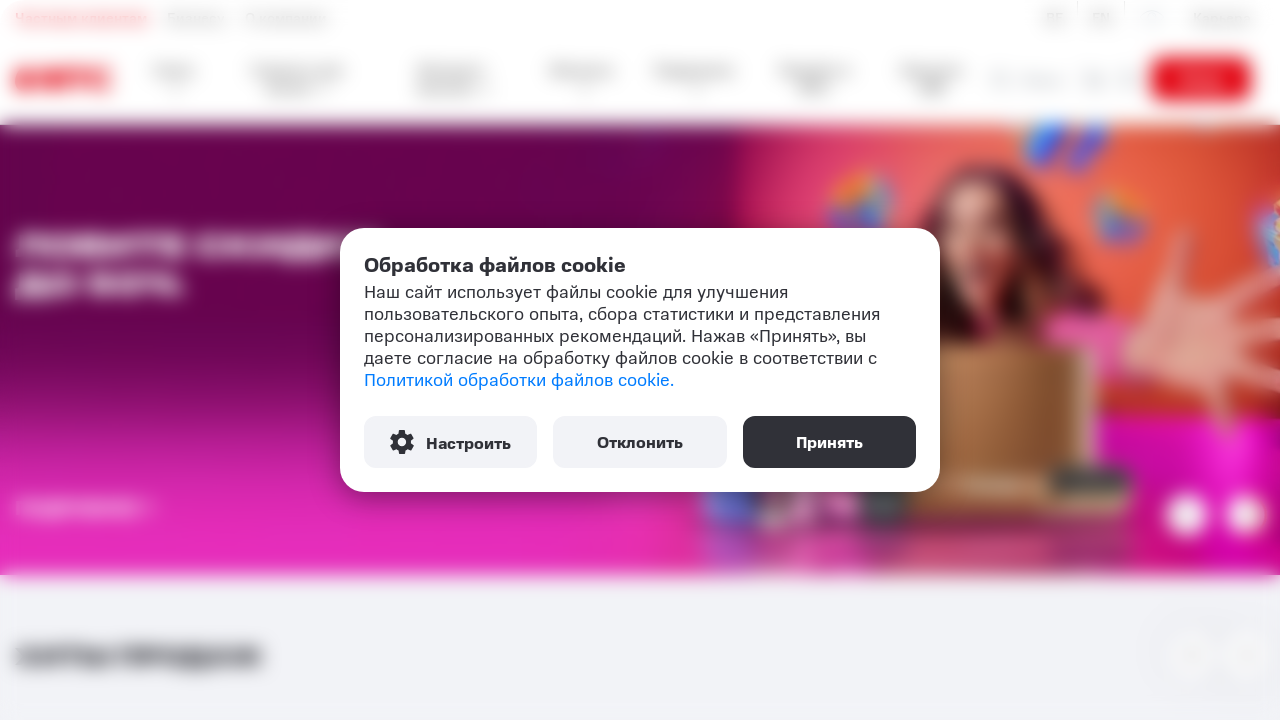

Verified email placeholder text is 'E-mail для отправки чека'
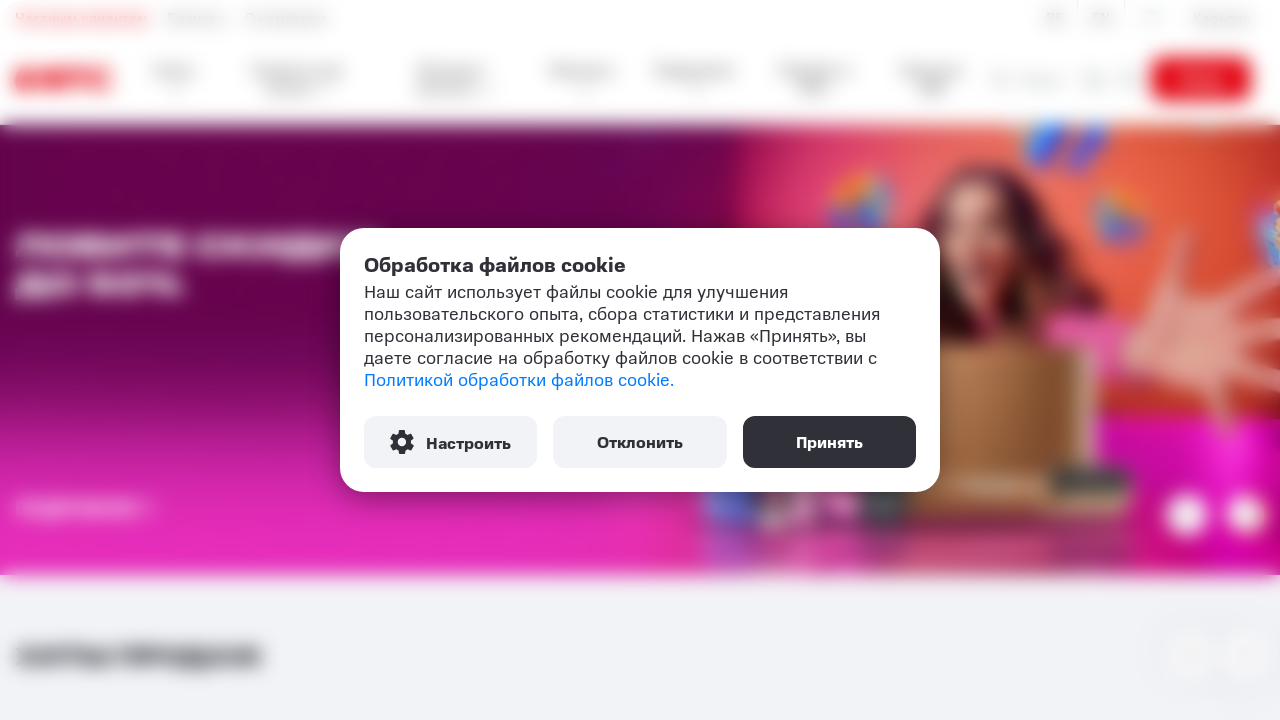

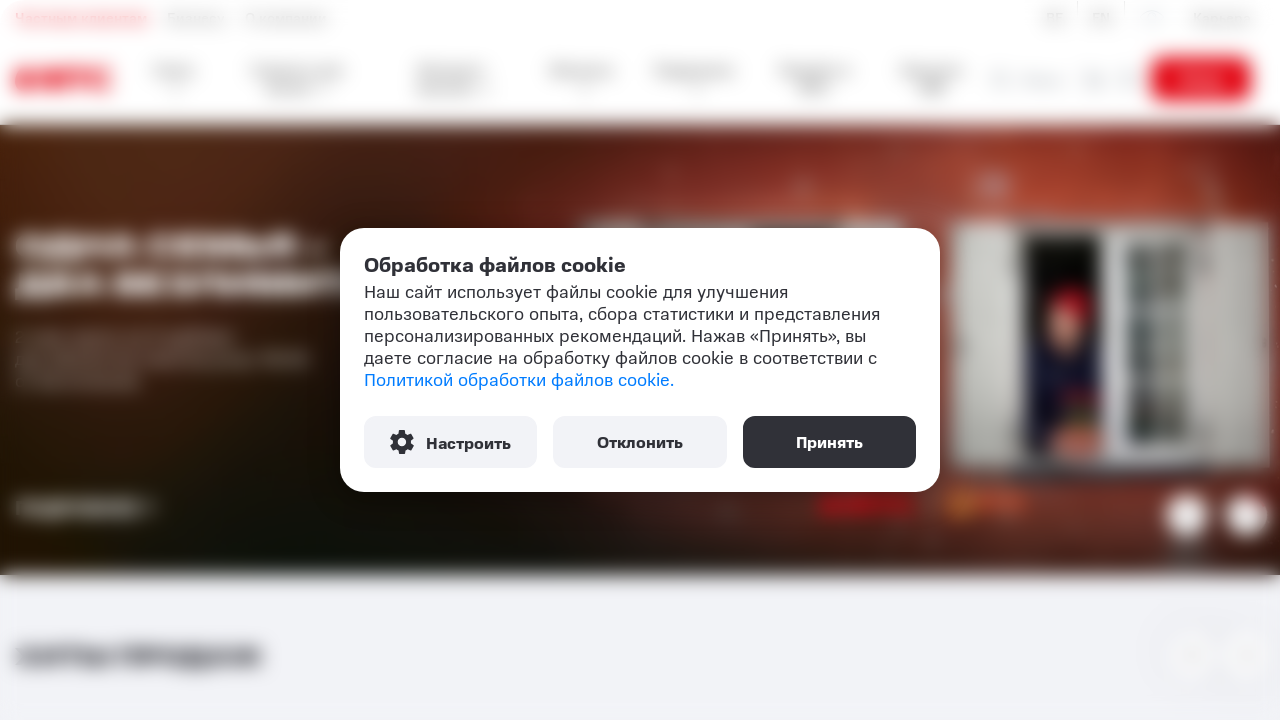